Tests a password generator website by filling in master password and site fields multiple times with different values, then retrieving the generated passwords.

Starting URL: http://angel.net/~nic/passwd.current.html

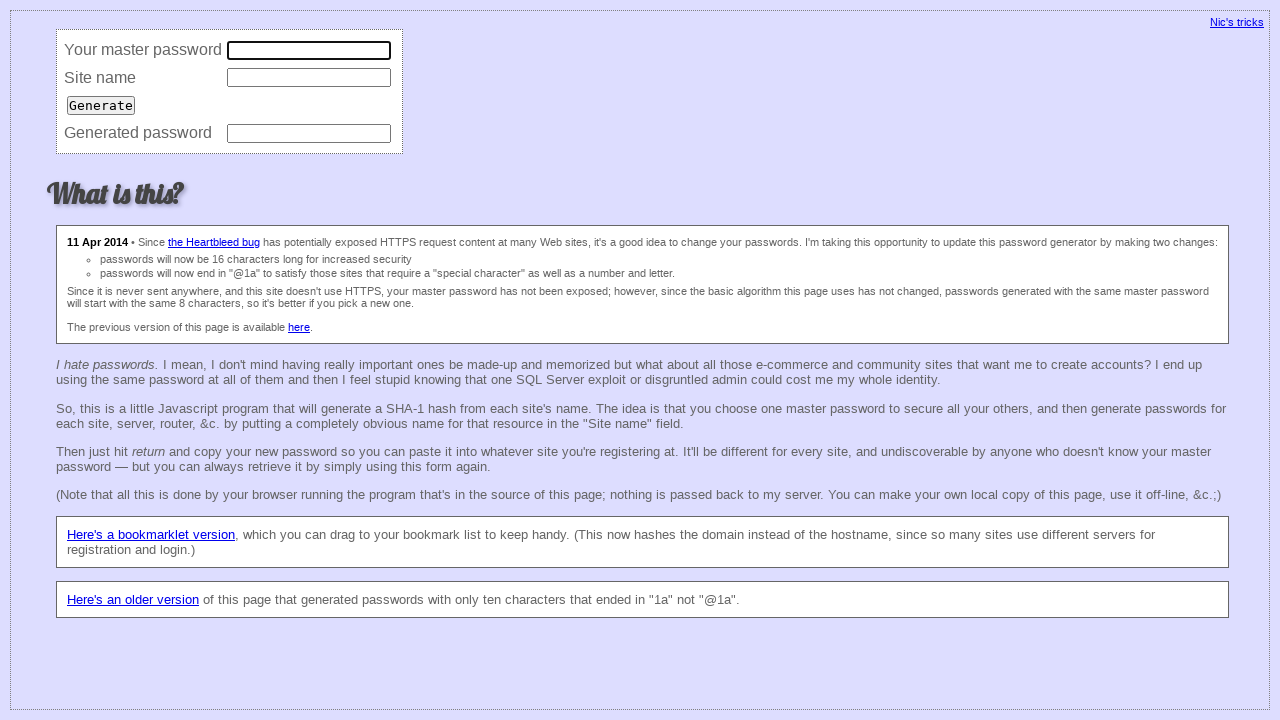

Filled master password field with '123456' on input[name='master']
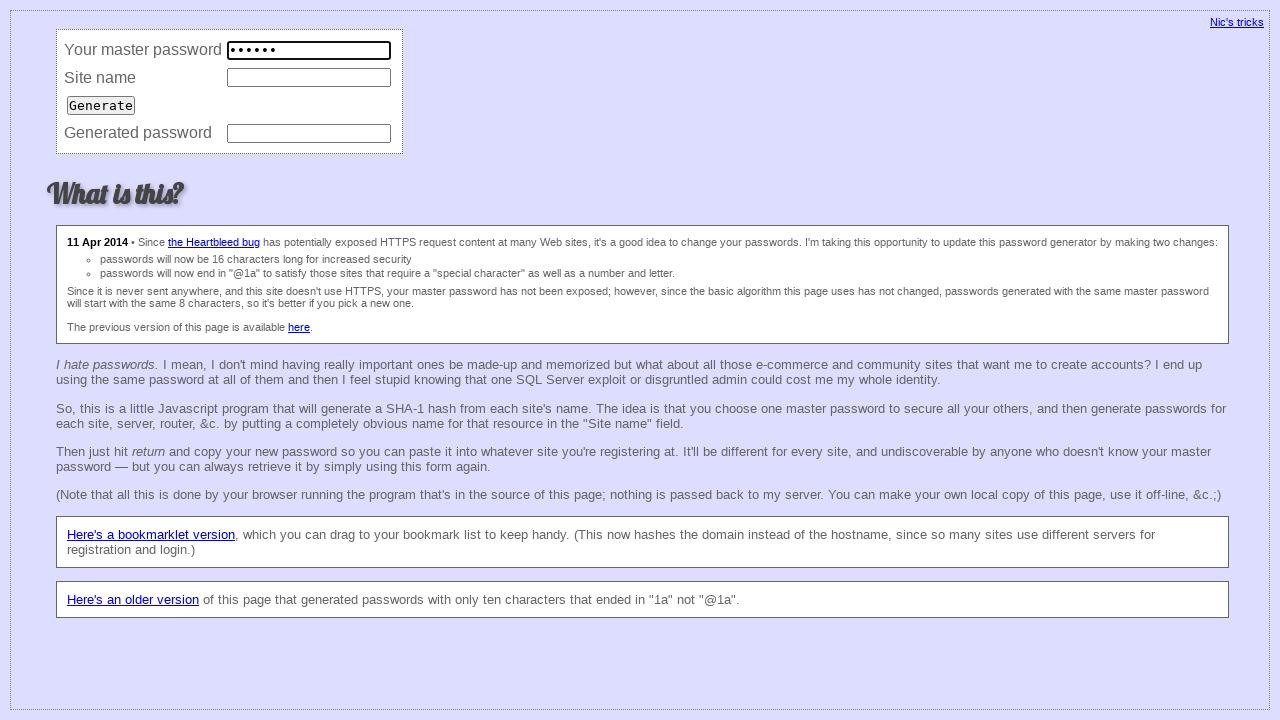

Filled site field with 'fsdfd@fre.fer' on input[name='site']
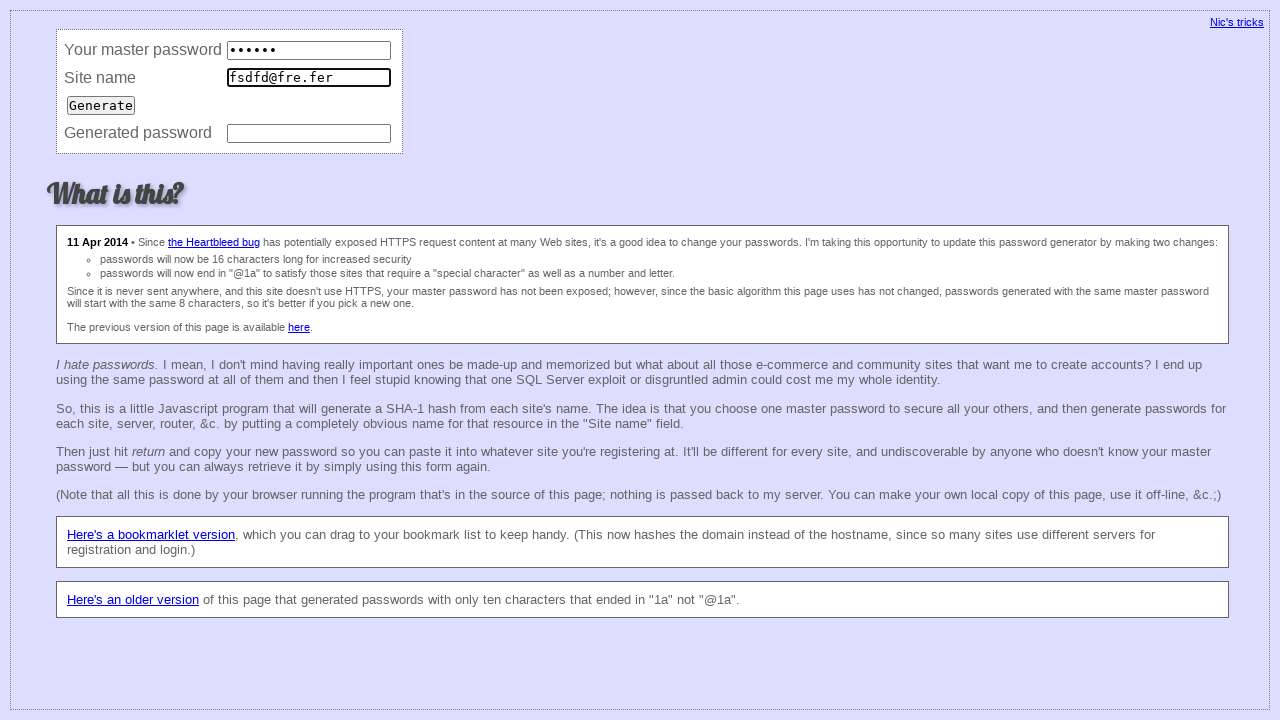

Pressed Enter to generate first password on input[name='site']
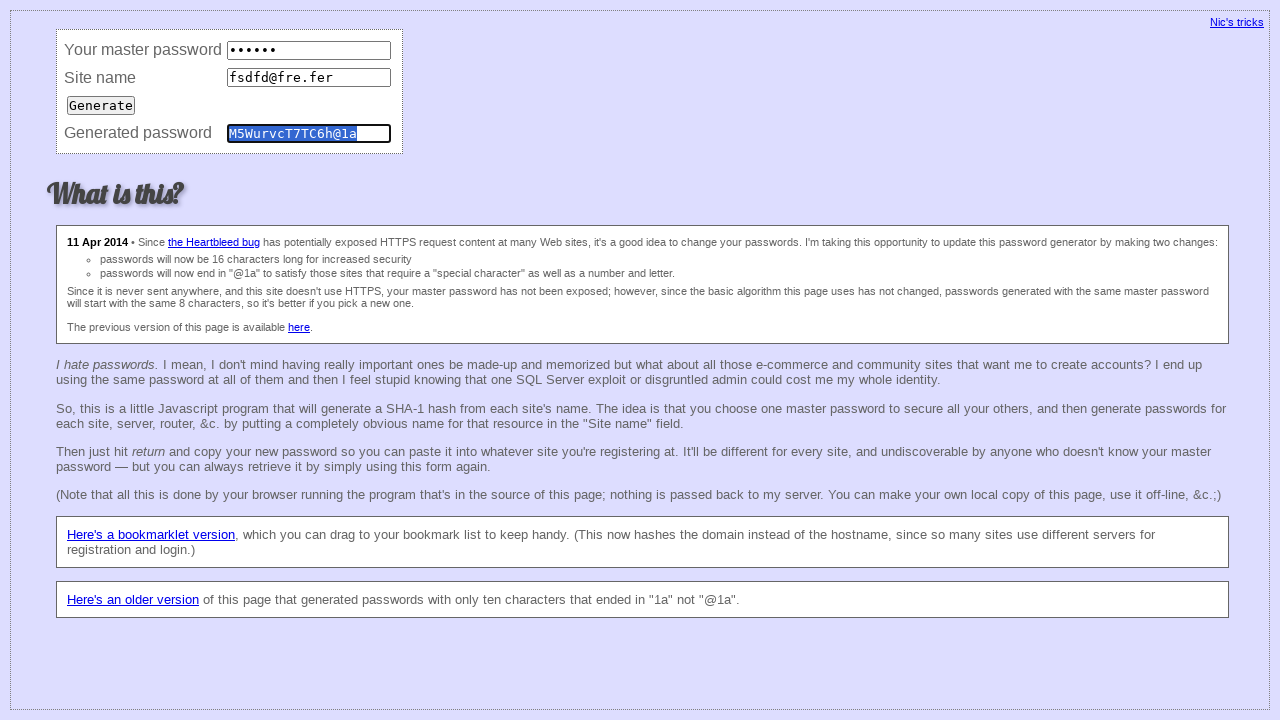

First password generated and password field appeared
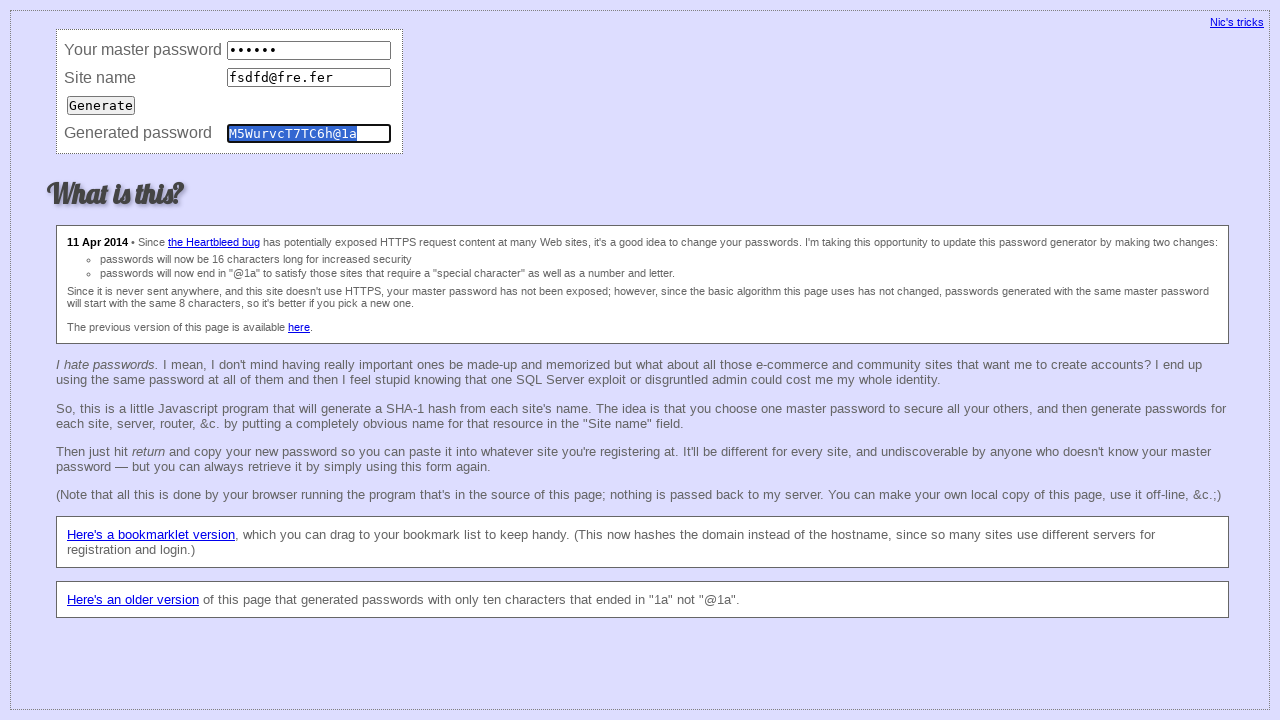

Cleared master password field on input[name='master']
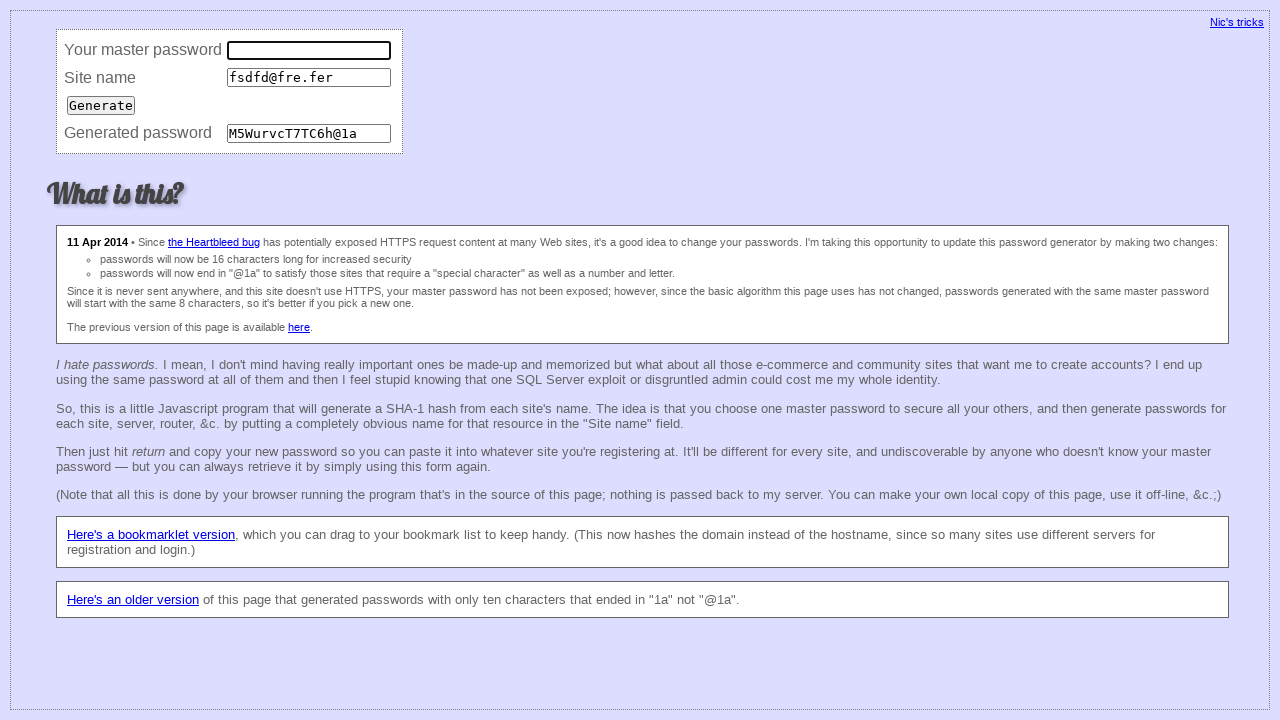

Cleared site field on input[name='site']
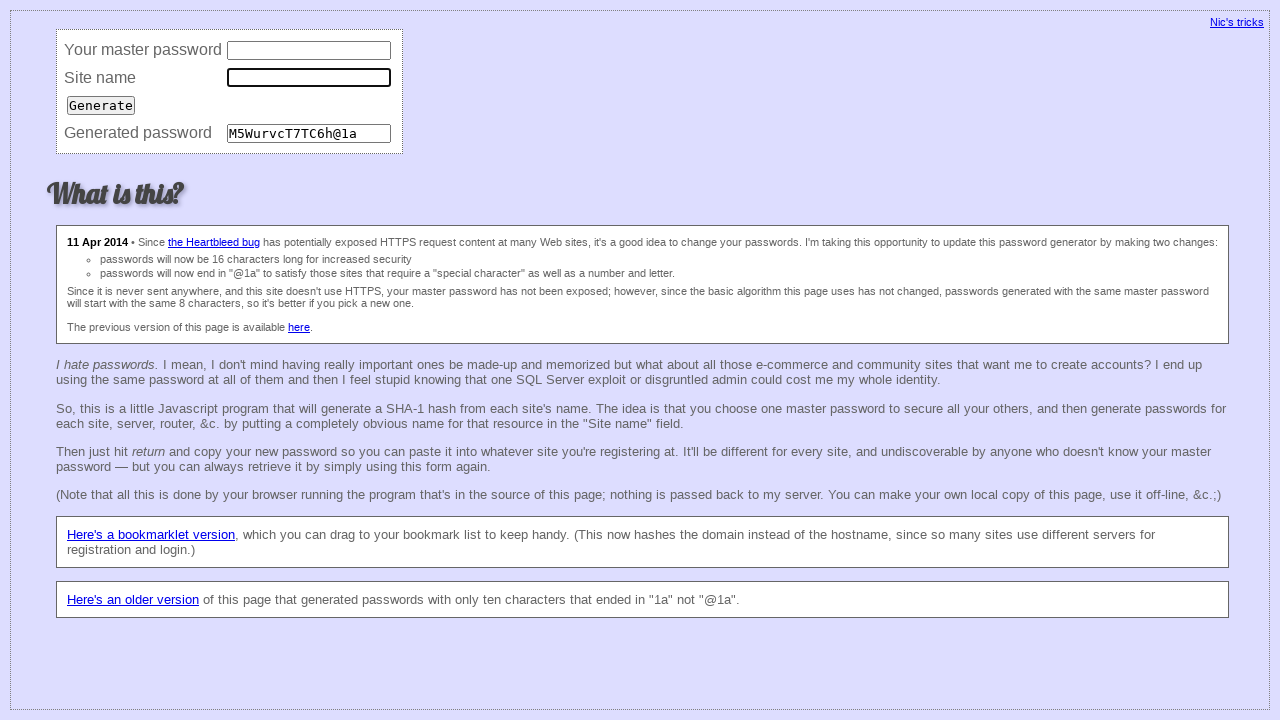

Filled master password field with 'sdgdfgdf' on input[name='master']
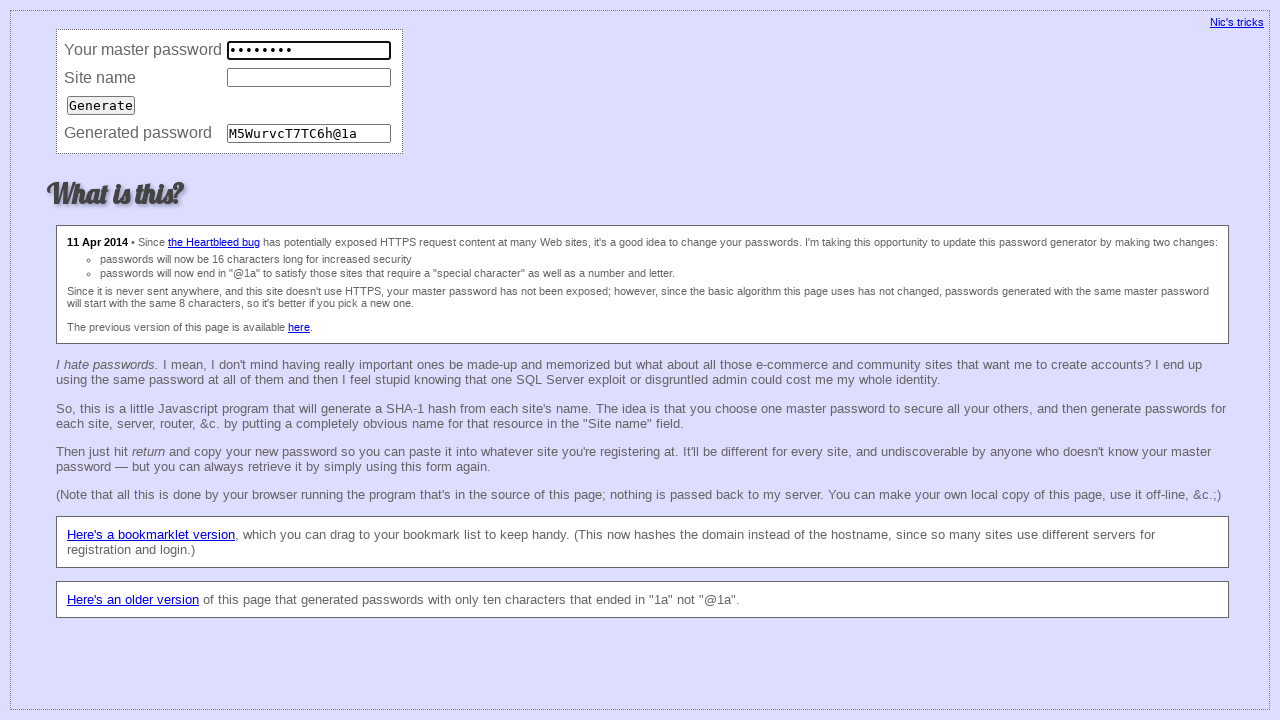

Filled site field with 'fsdfd@gfyfguvhu.fer' on input[name='site']
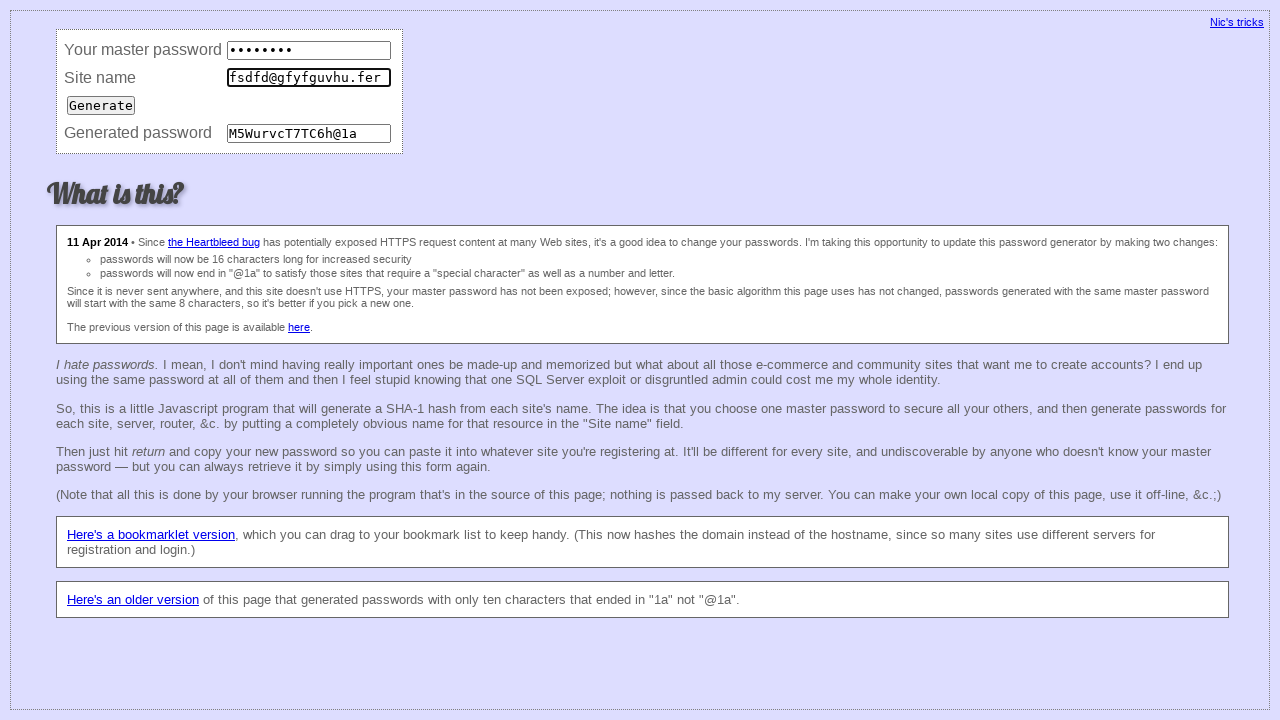

Pressed Enter to generate second password on input[name='site']
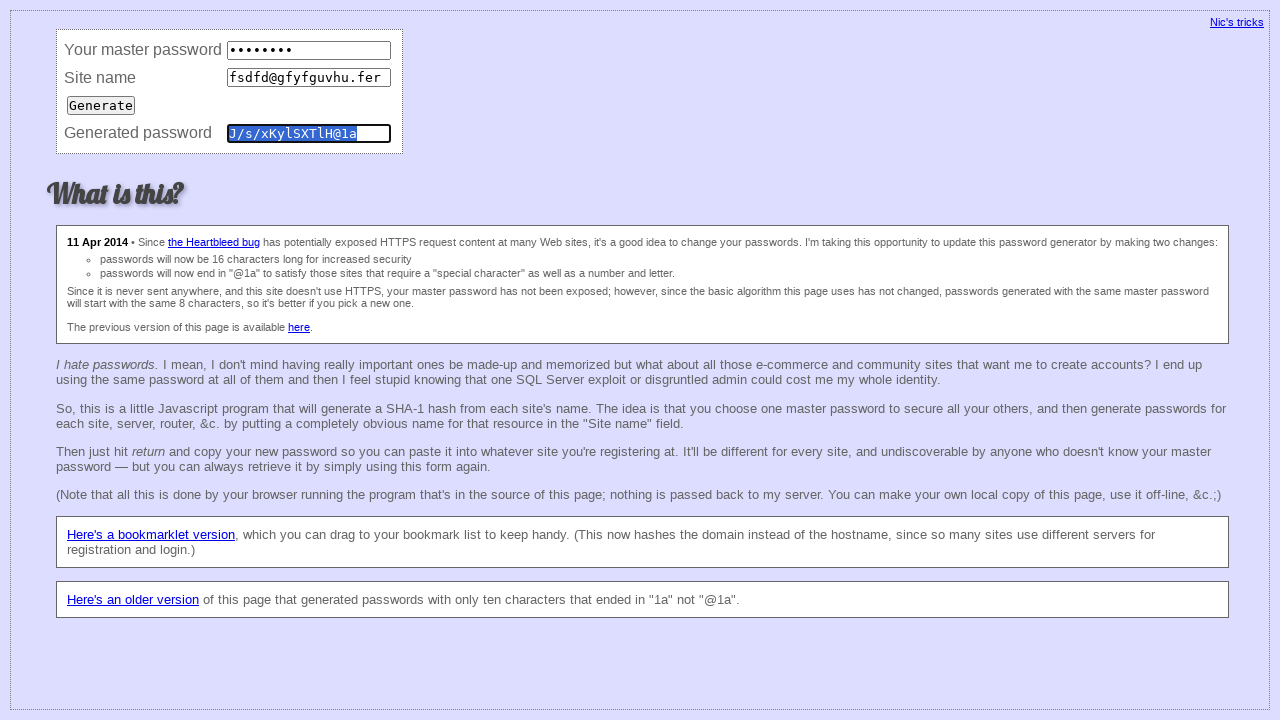

Second password generated and password field appeared
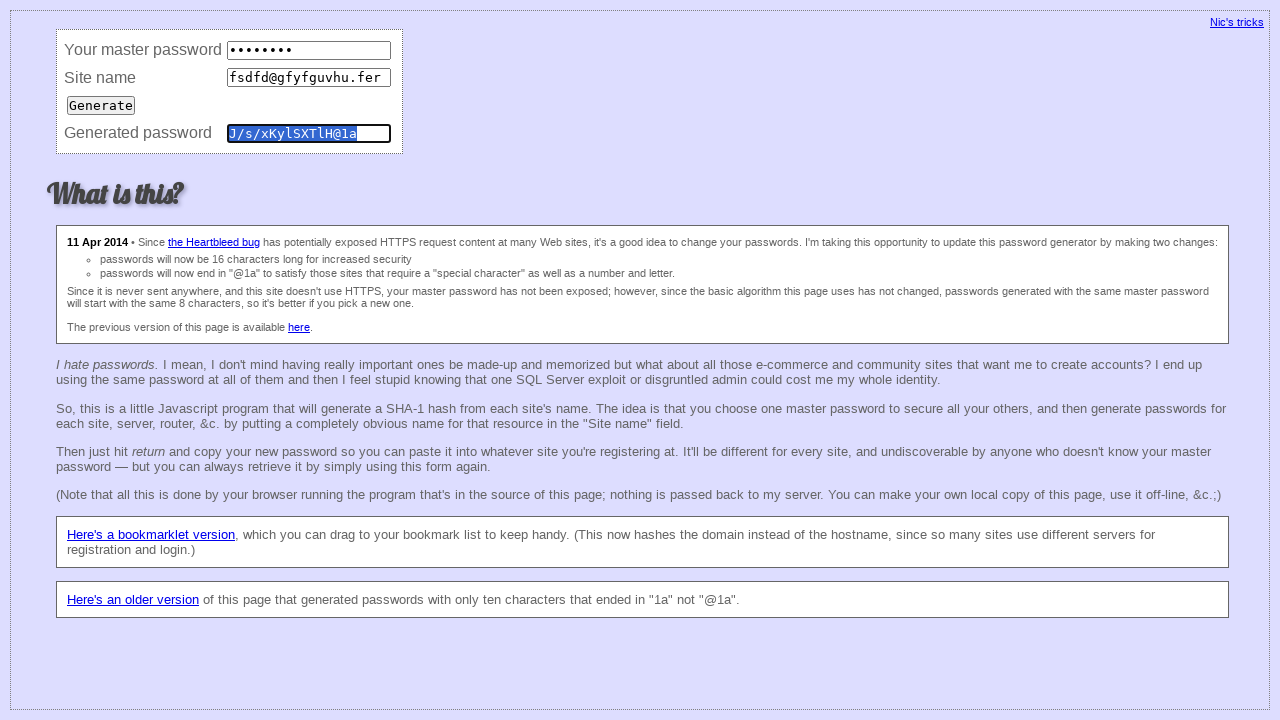

Cleared master password field on input[name='master']
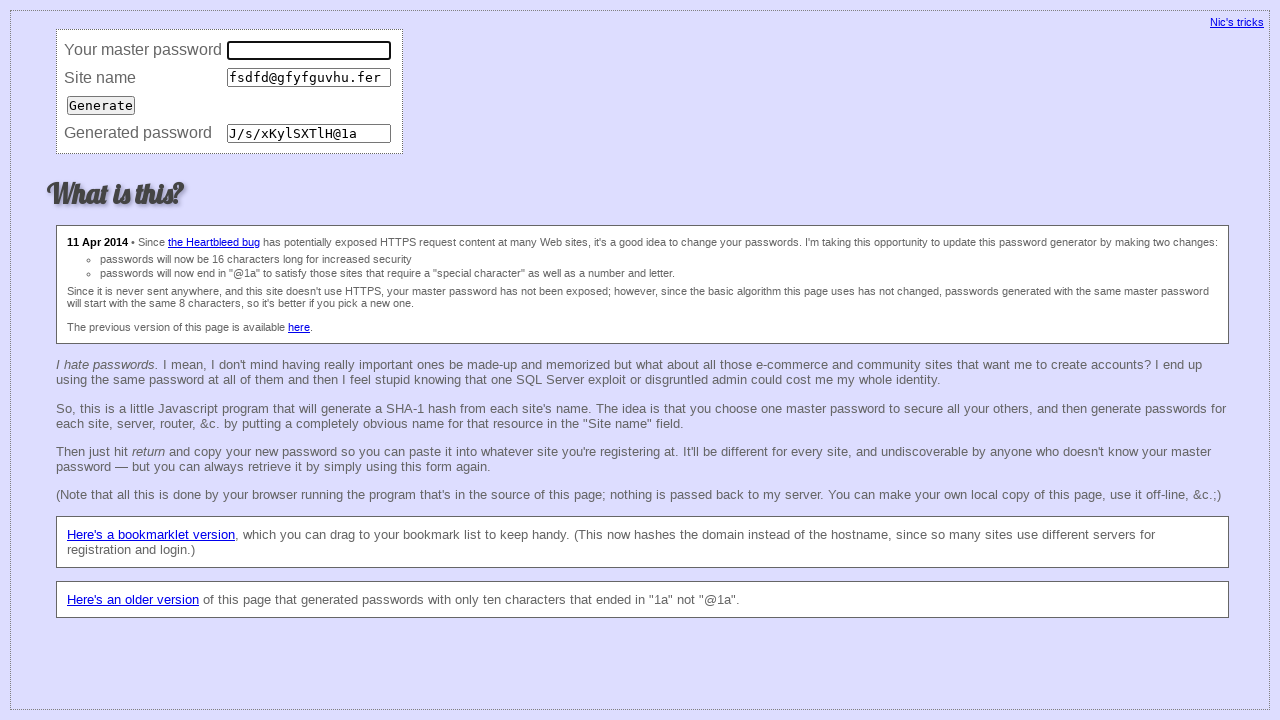

Cleared site field on input[name='site']
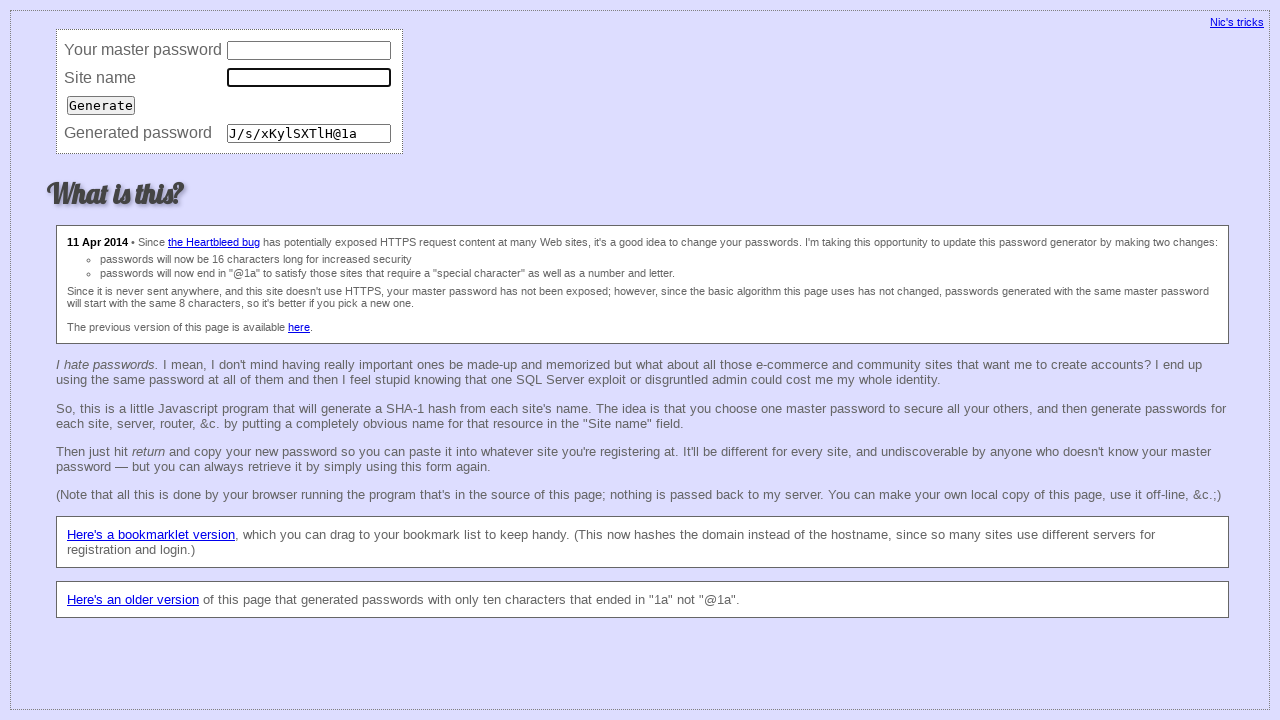

Filled master password field with 'r76tr7t7' on input[name='master']
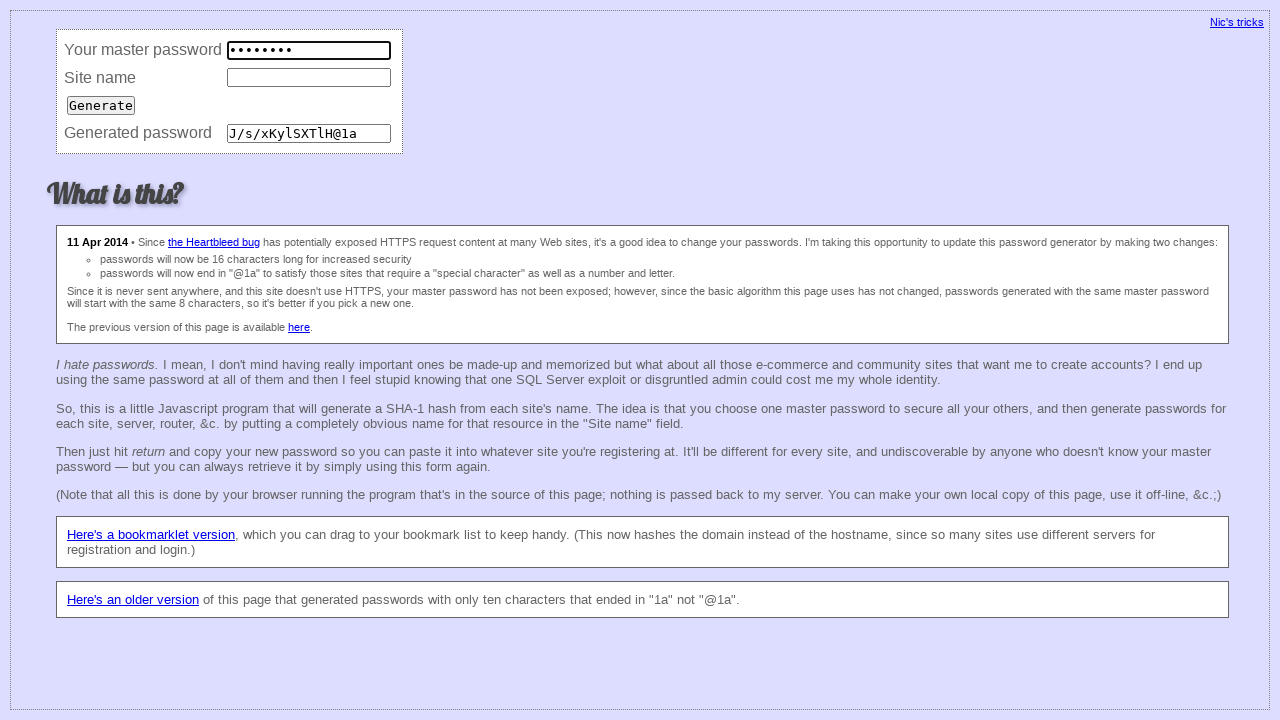

Filled site field with 'fsdfdr6r56r56@fre.fer' on input[name='site']
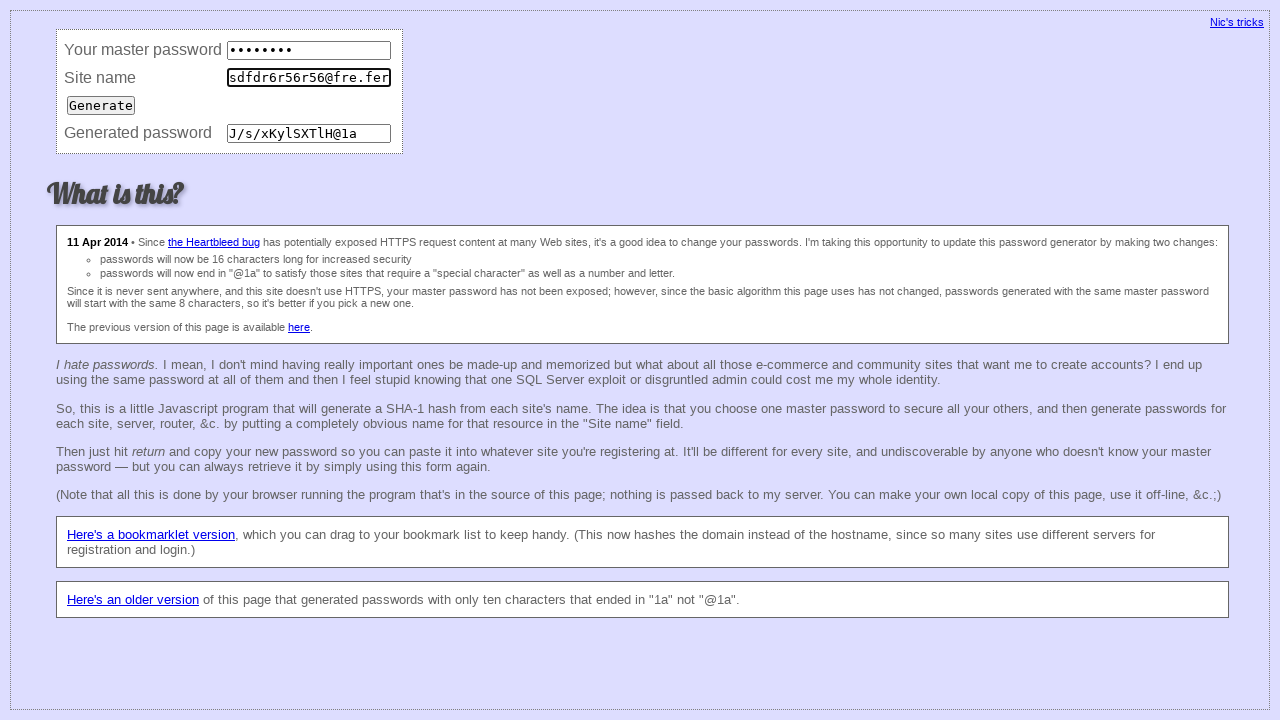

Pressed Enter to generate third password on input[name='site']
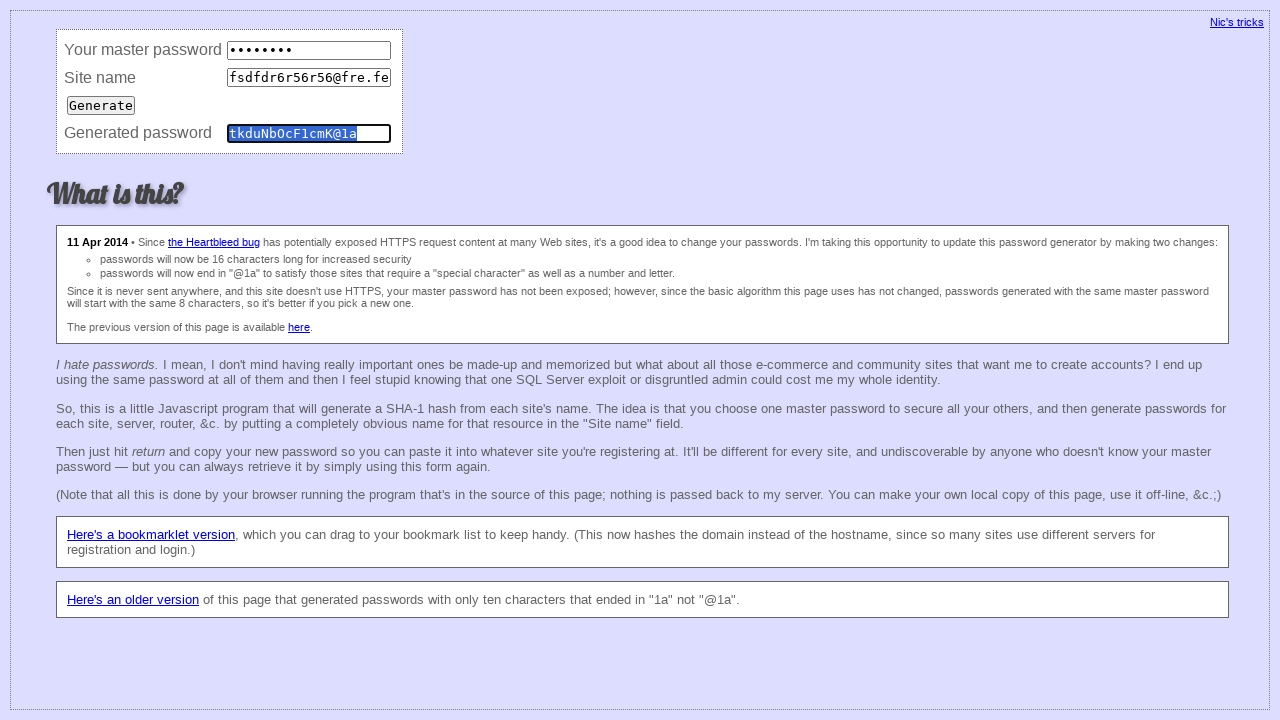

Third password generated and password field appeared
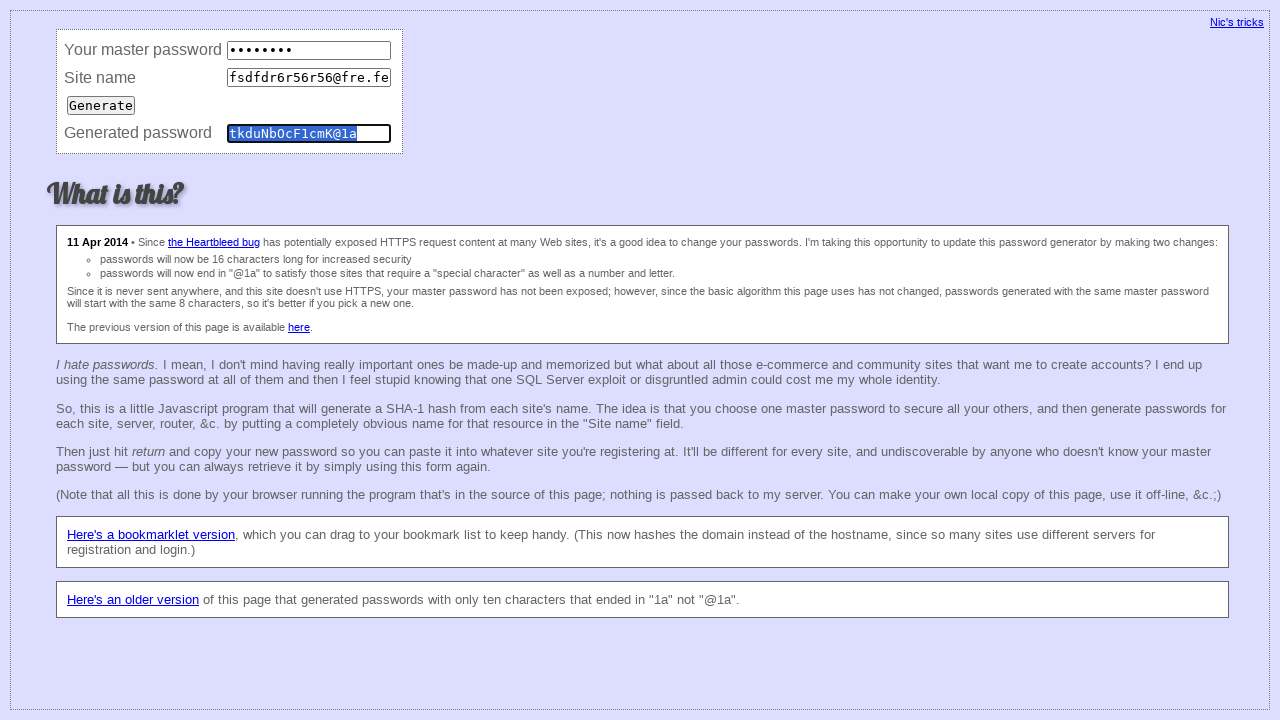

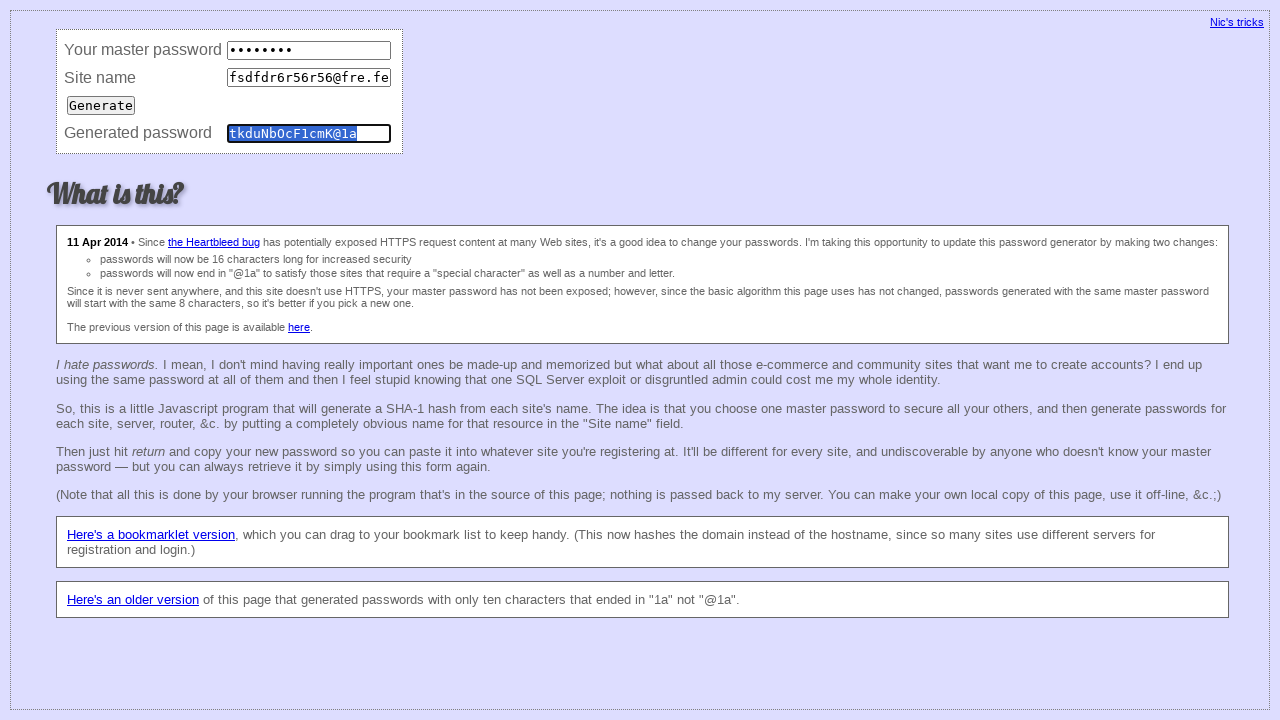